Searches for a specific country in a paginated table and selects its checkbox when found

Starting URL: https://selectorshub.com/xpath-practice-page/

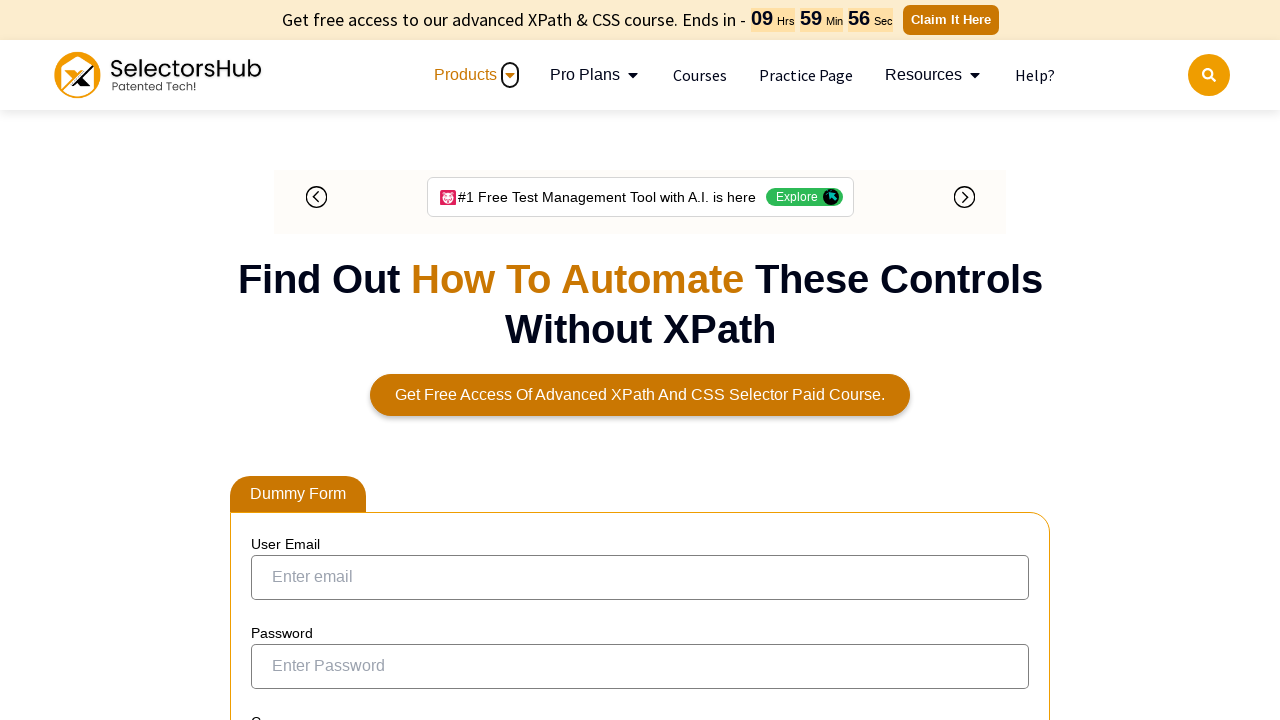

Located all instances of country 'India' on current page
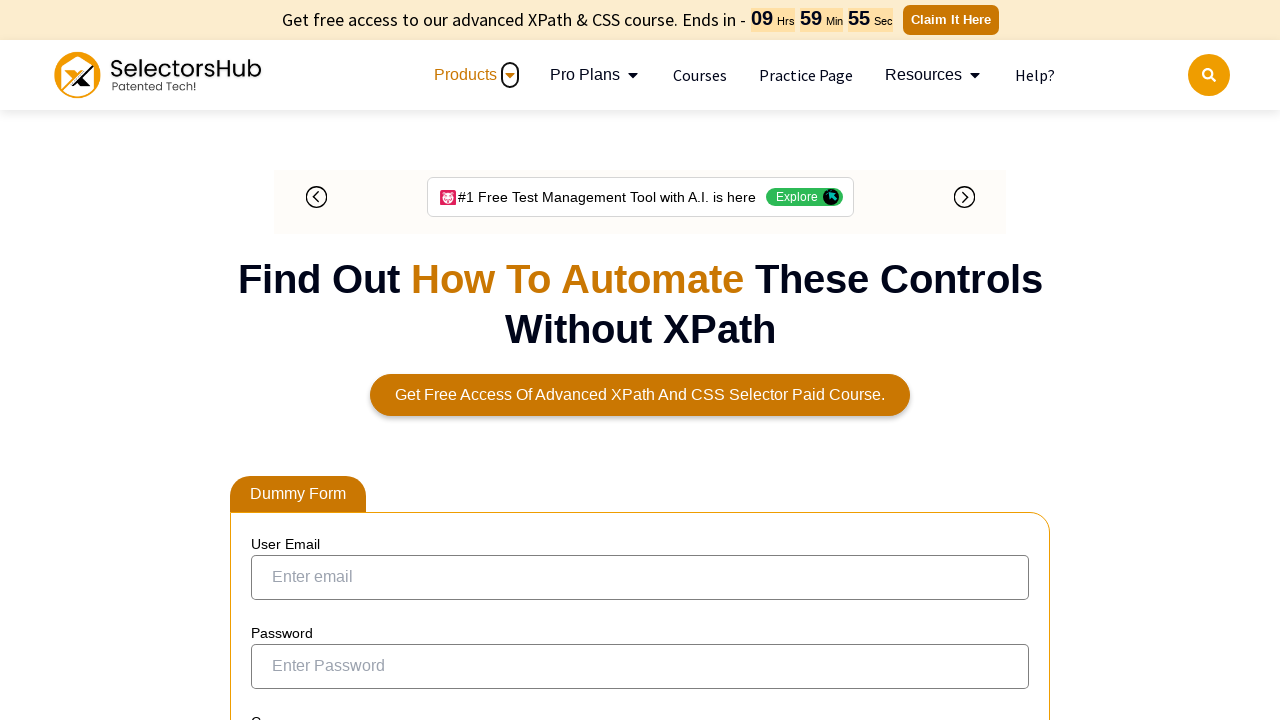

Clicked checkbox for country 'India' at (266, 353) on //td[text()='India']/preceding-sibling::td/input[@type='checkbox']
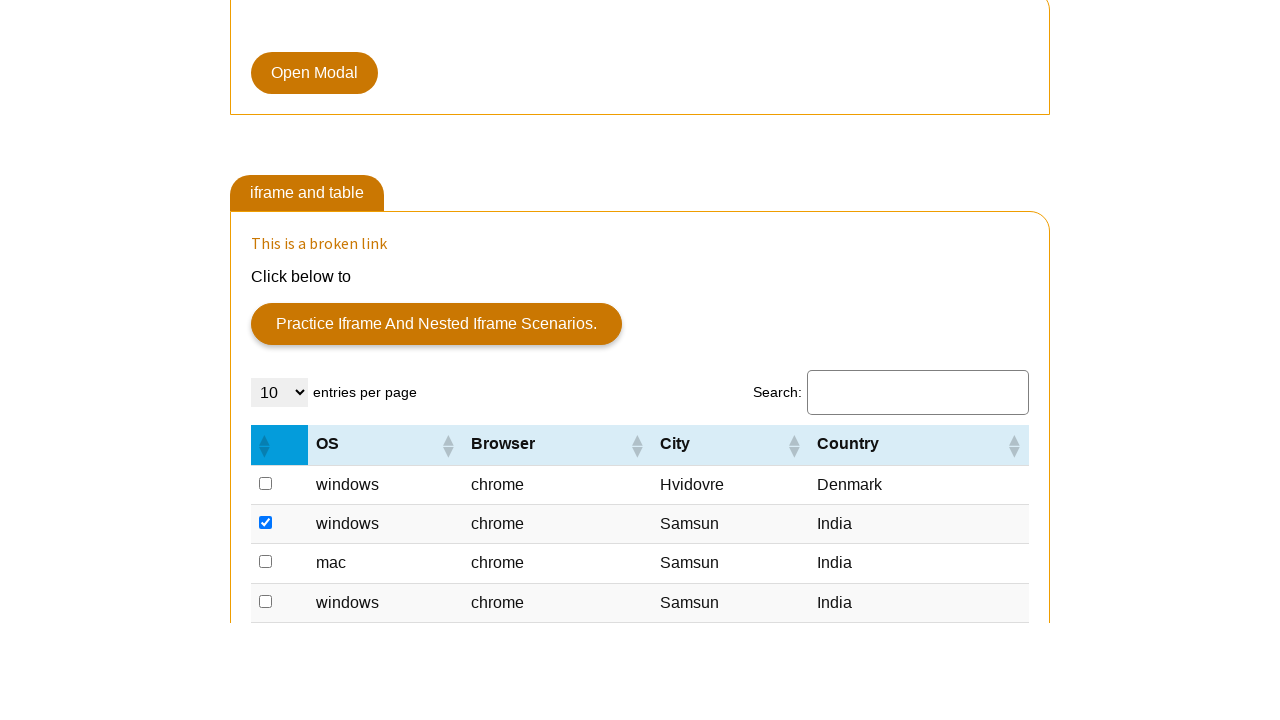

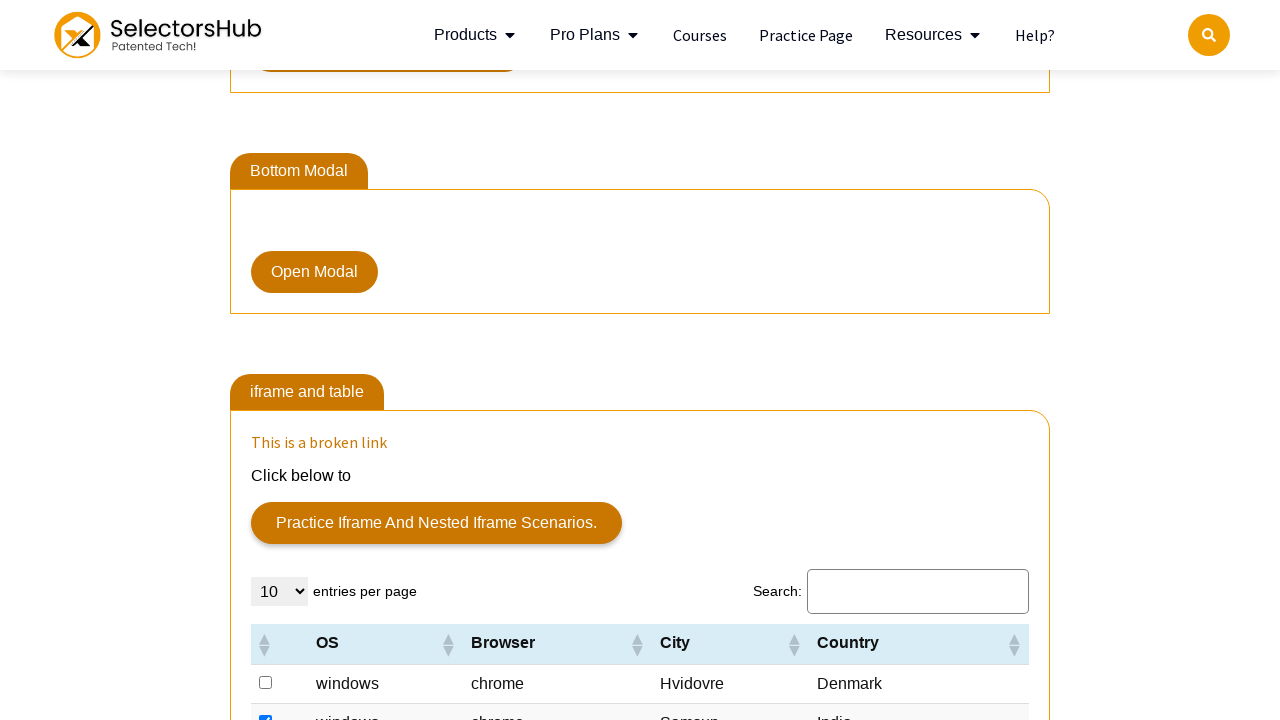